Tests drag and drop functionality by dragging a ball element to a gate element and verifying the gate's style changes

Starting URL: https://javascript.info/article/mouse-drag-and-drop/ball4/

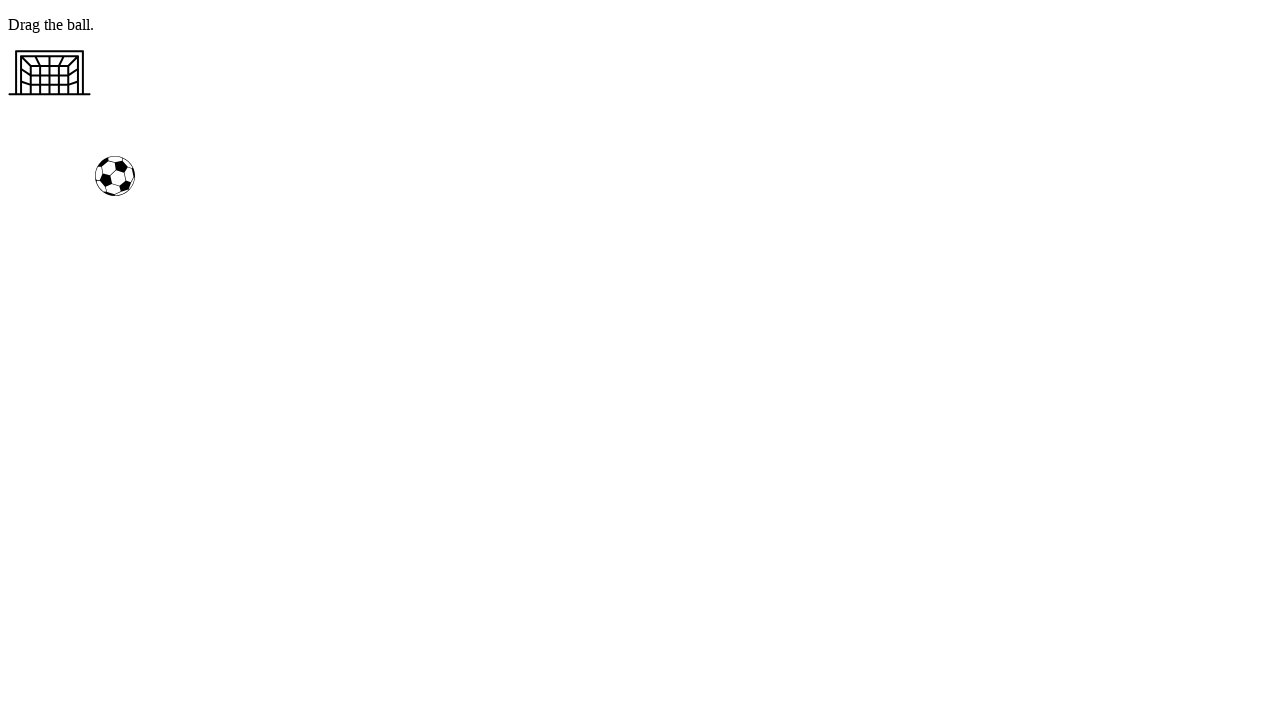

Navigated to drag and drop test page
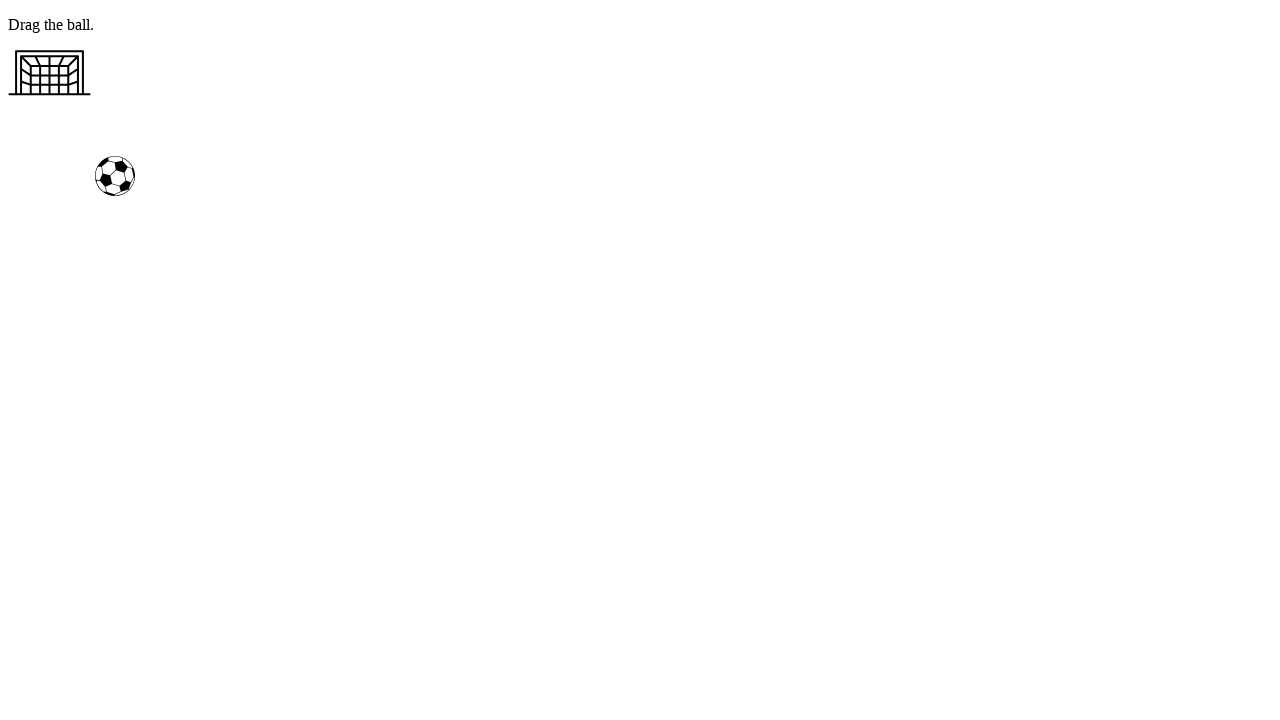

Located ball element
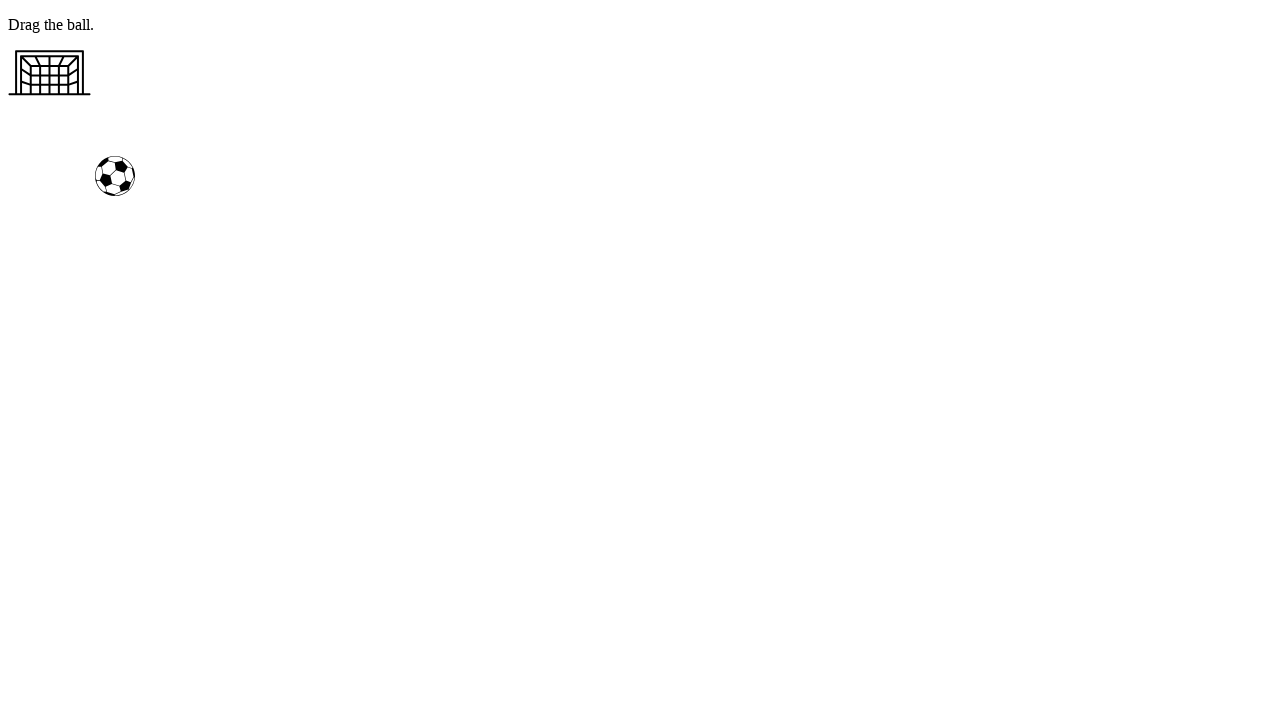

Located gate element
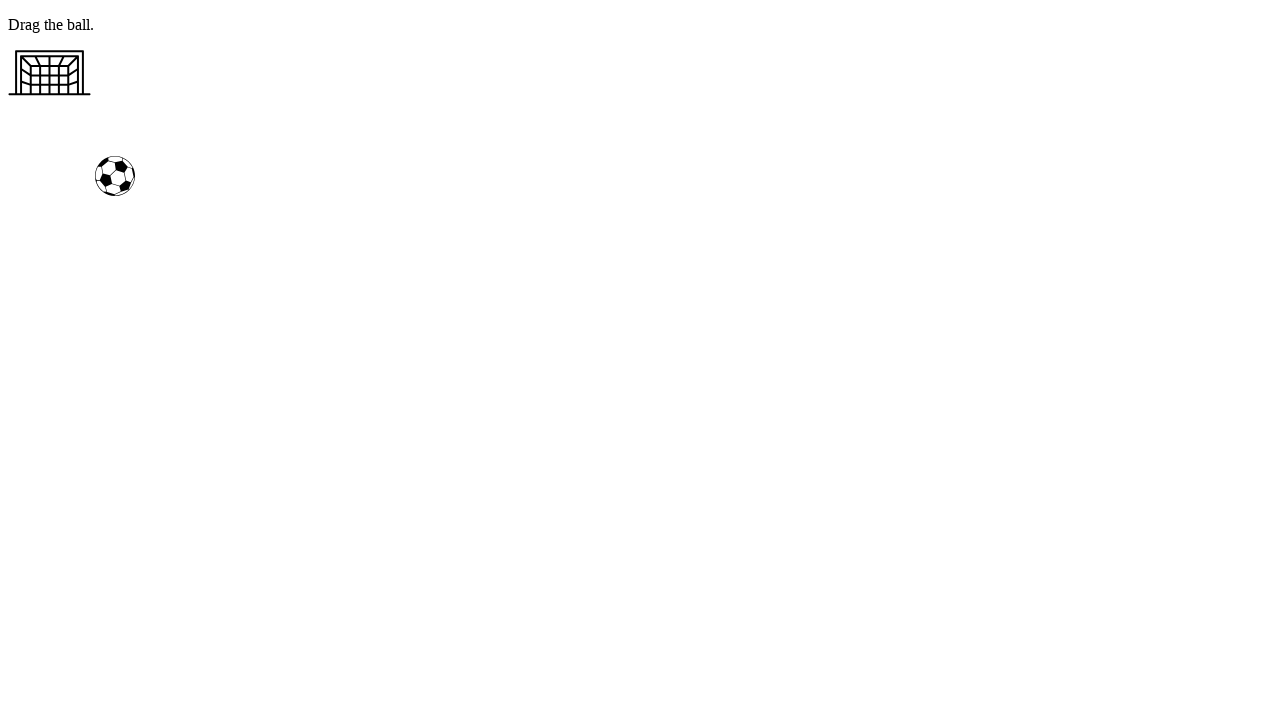

Dragged ball element to gate element at (50, 73)
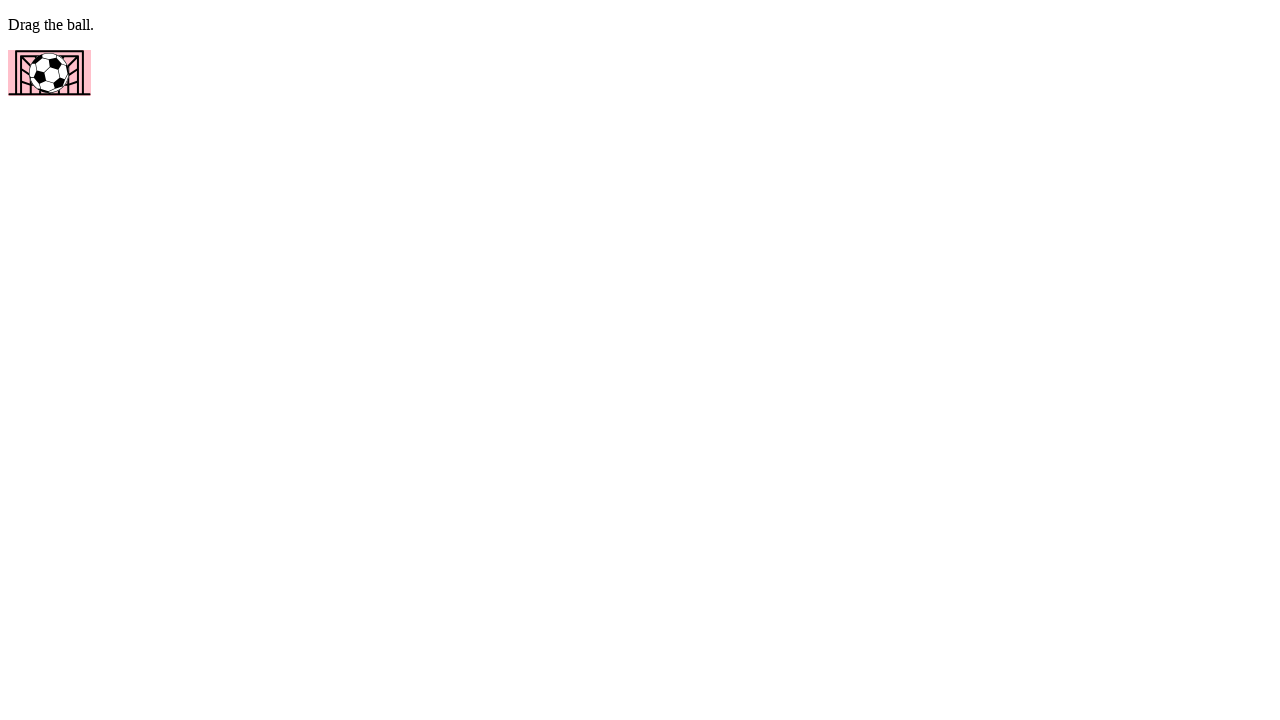

Verified gate background style changed to pink
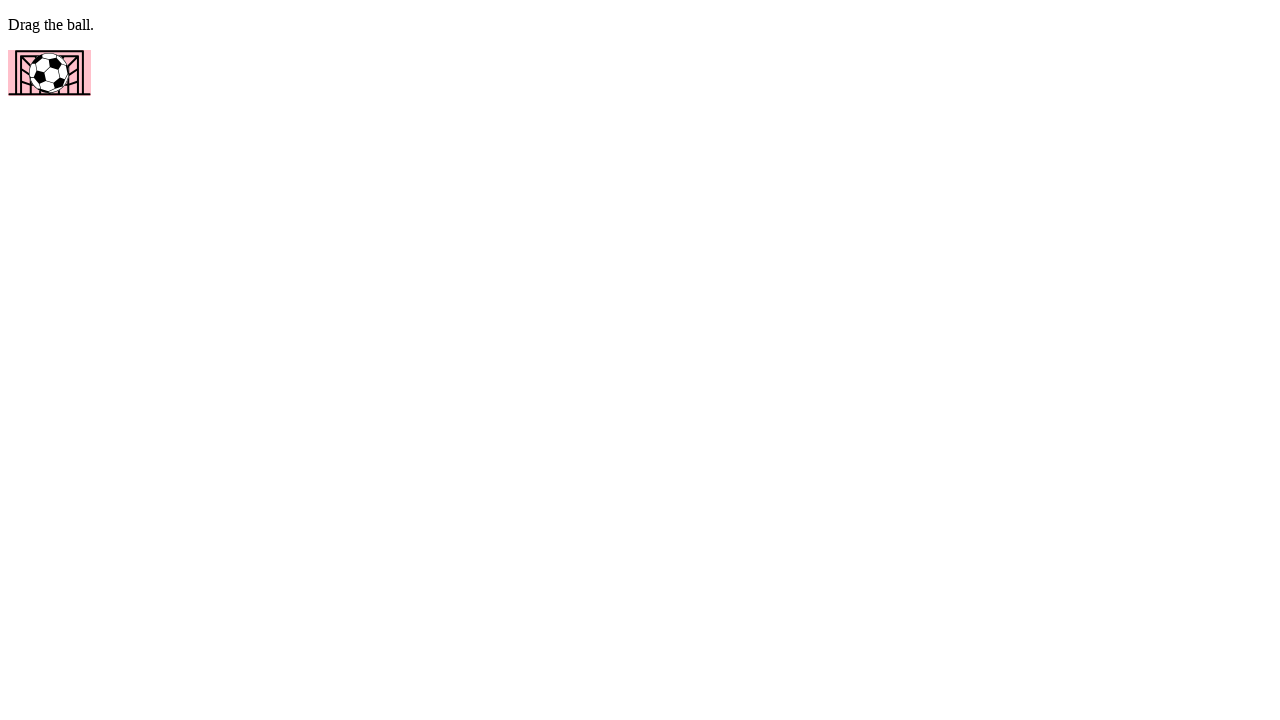

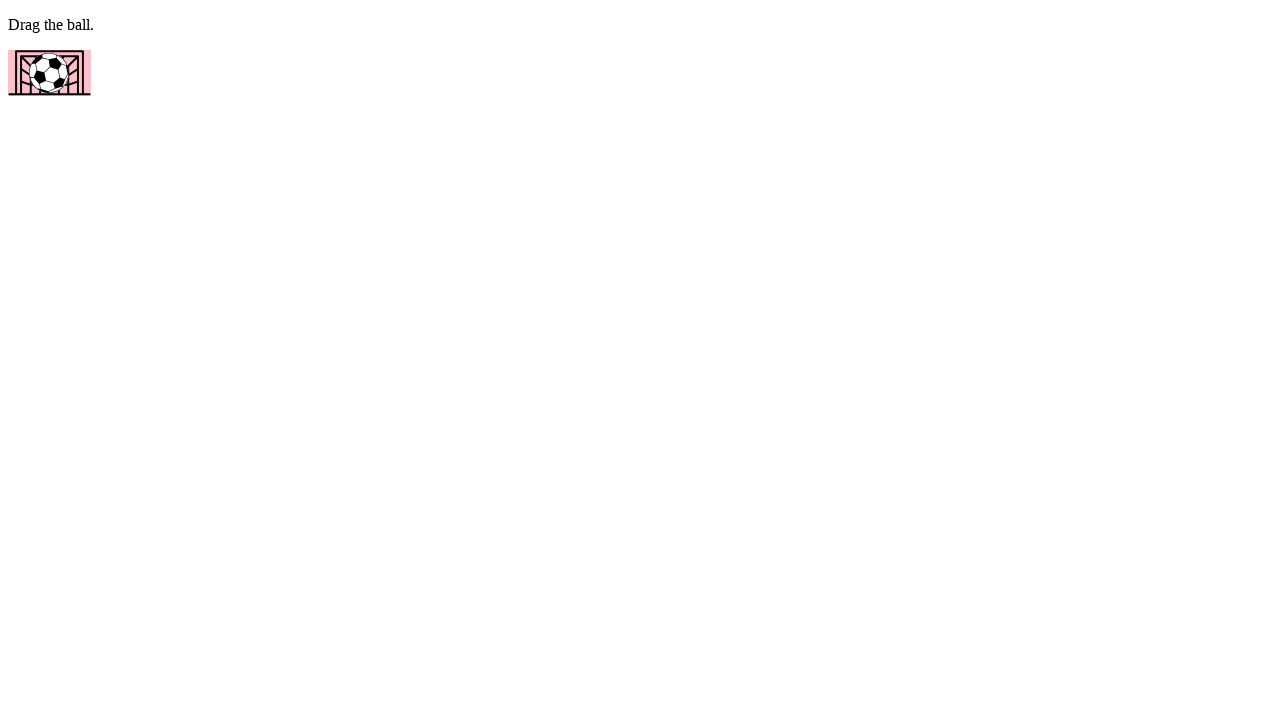